Tests appending text at the beginning of an input field that already contains text

Starting URL: https://letcode.in/edit

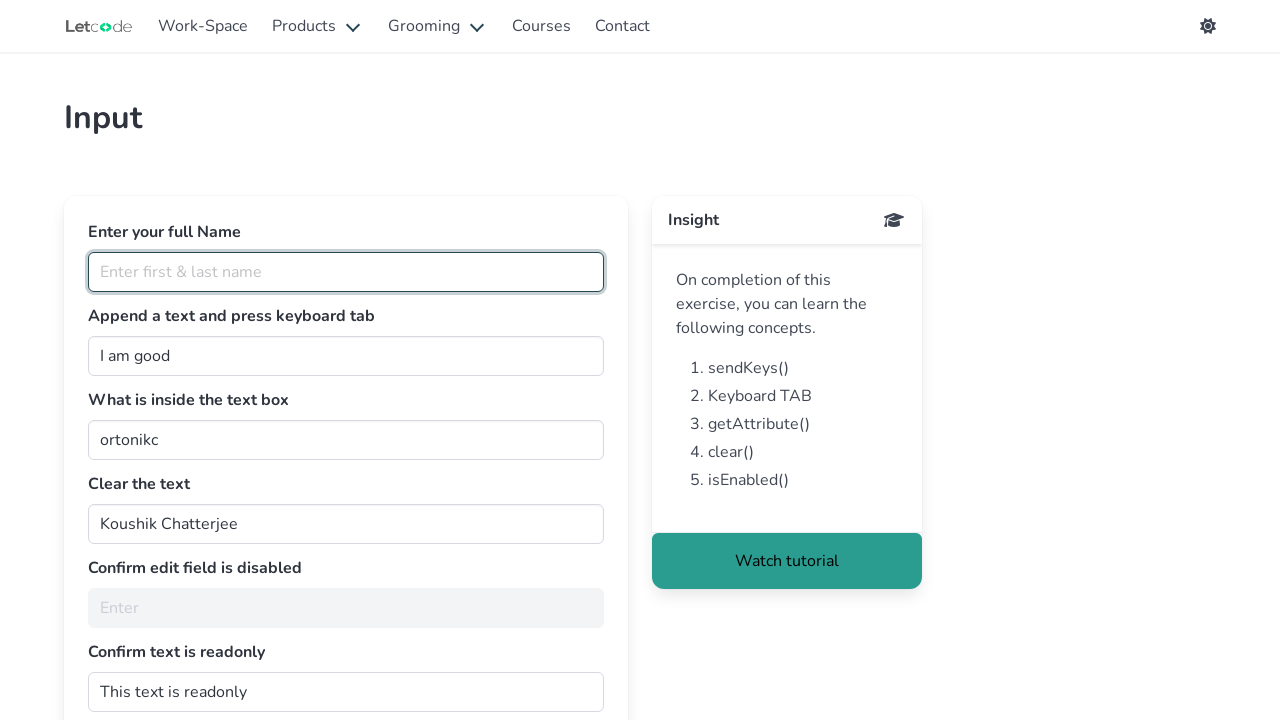

Typed 'Boy' at the beginning of the join input field on xpath=//input[@id='join']
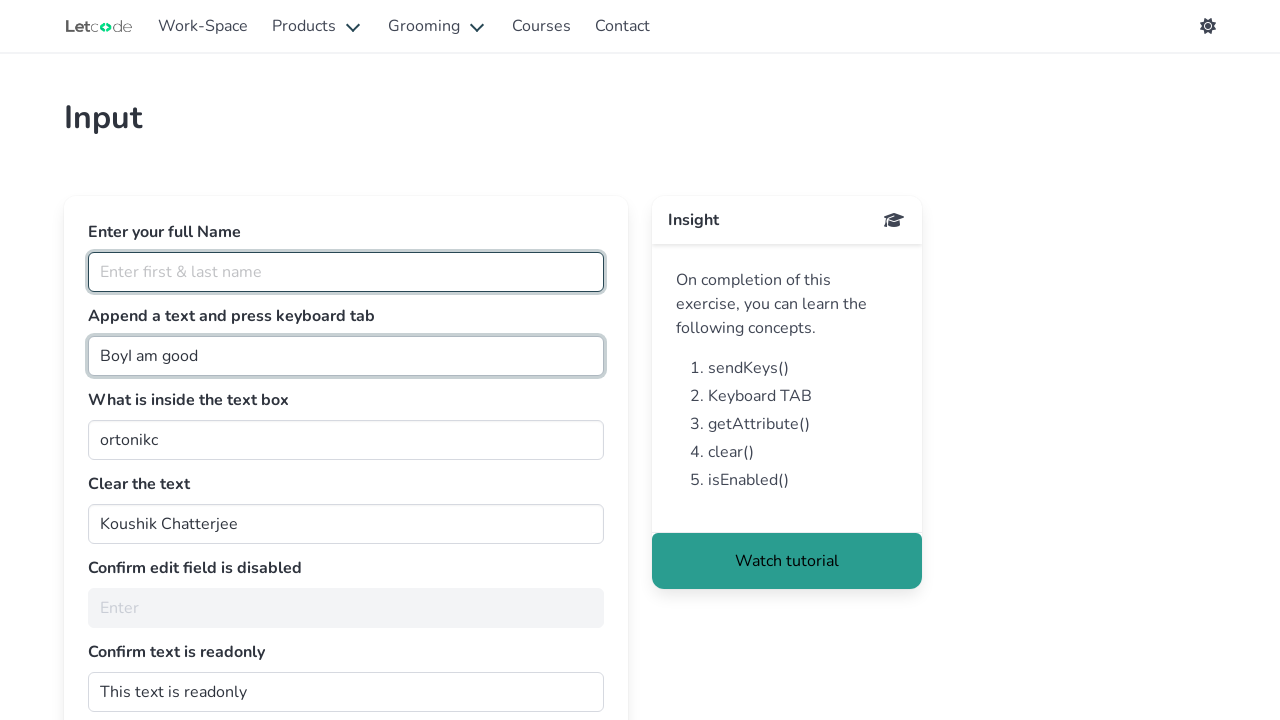

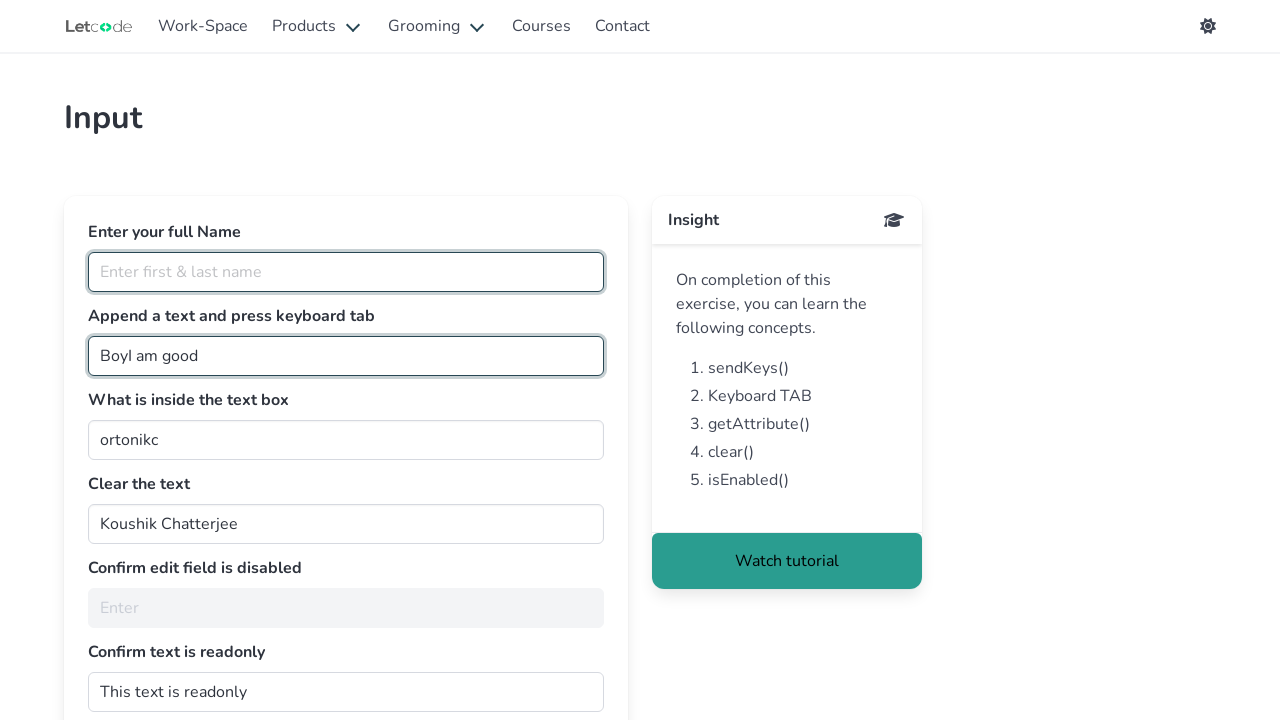